Navigates to the login page of automationexercise.com and maximizes the browser window. This is a cross-browser testing setup that verifies the login page loads correctly.

Starting URL: https://automationexercise.com/login

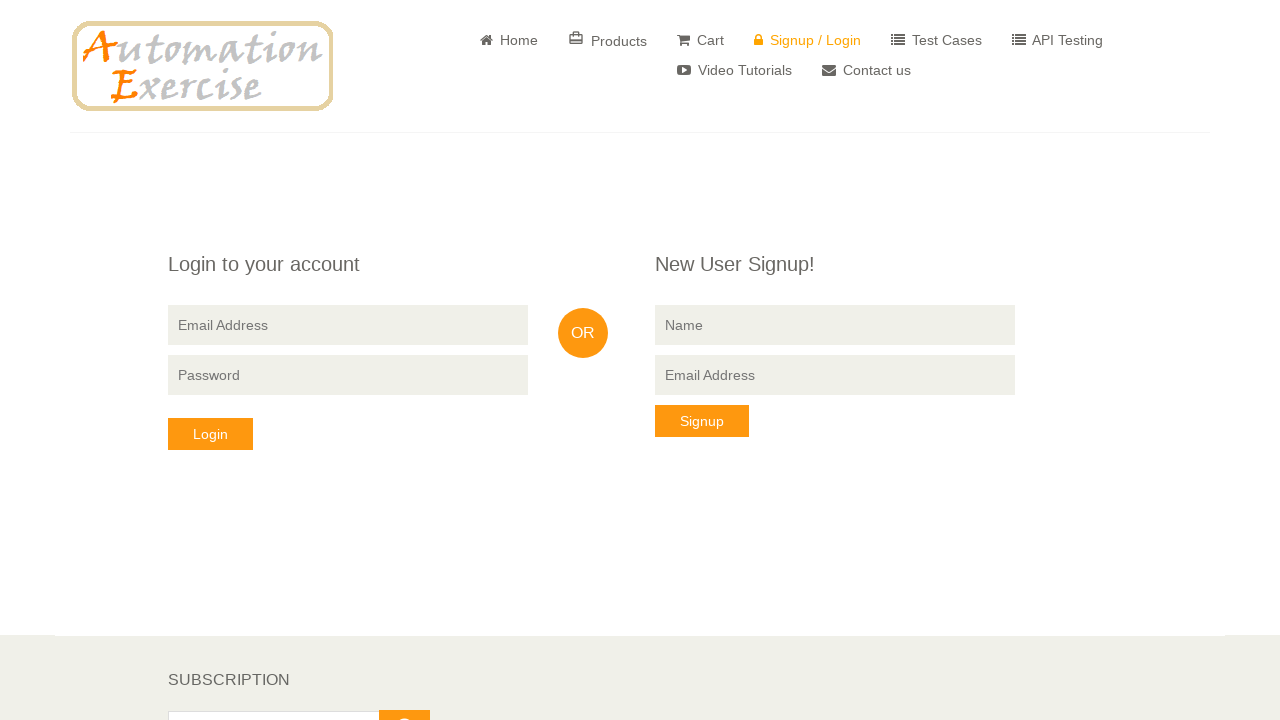

Set viewport to 1920x1080 to maximize browser window
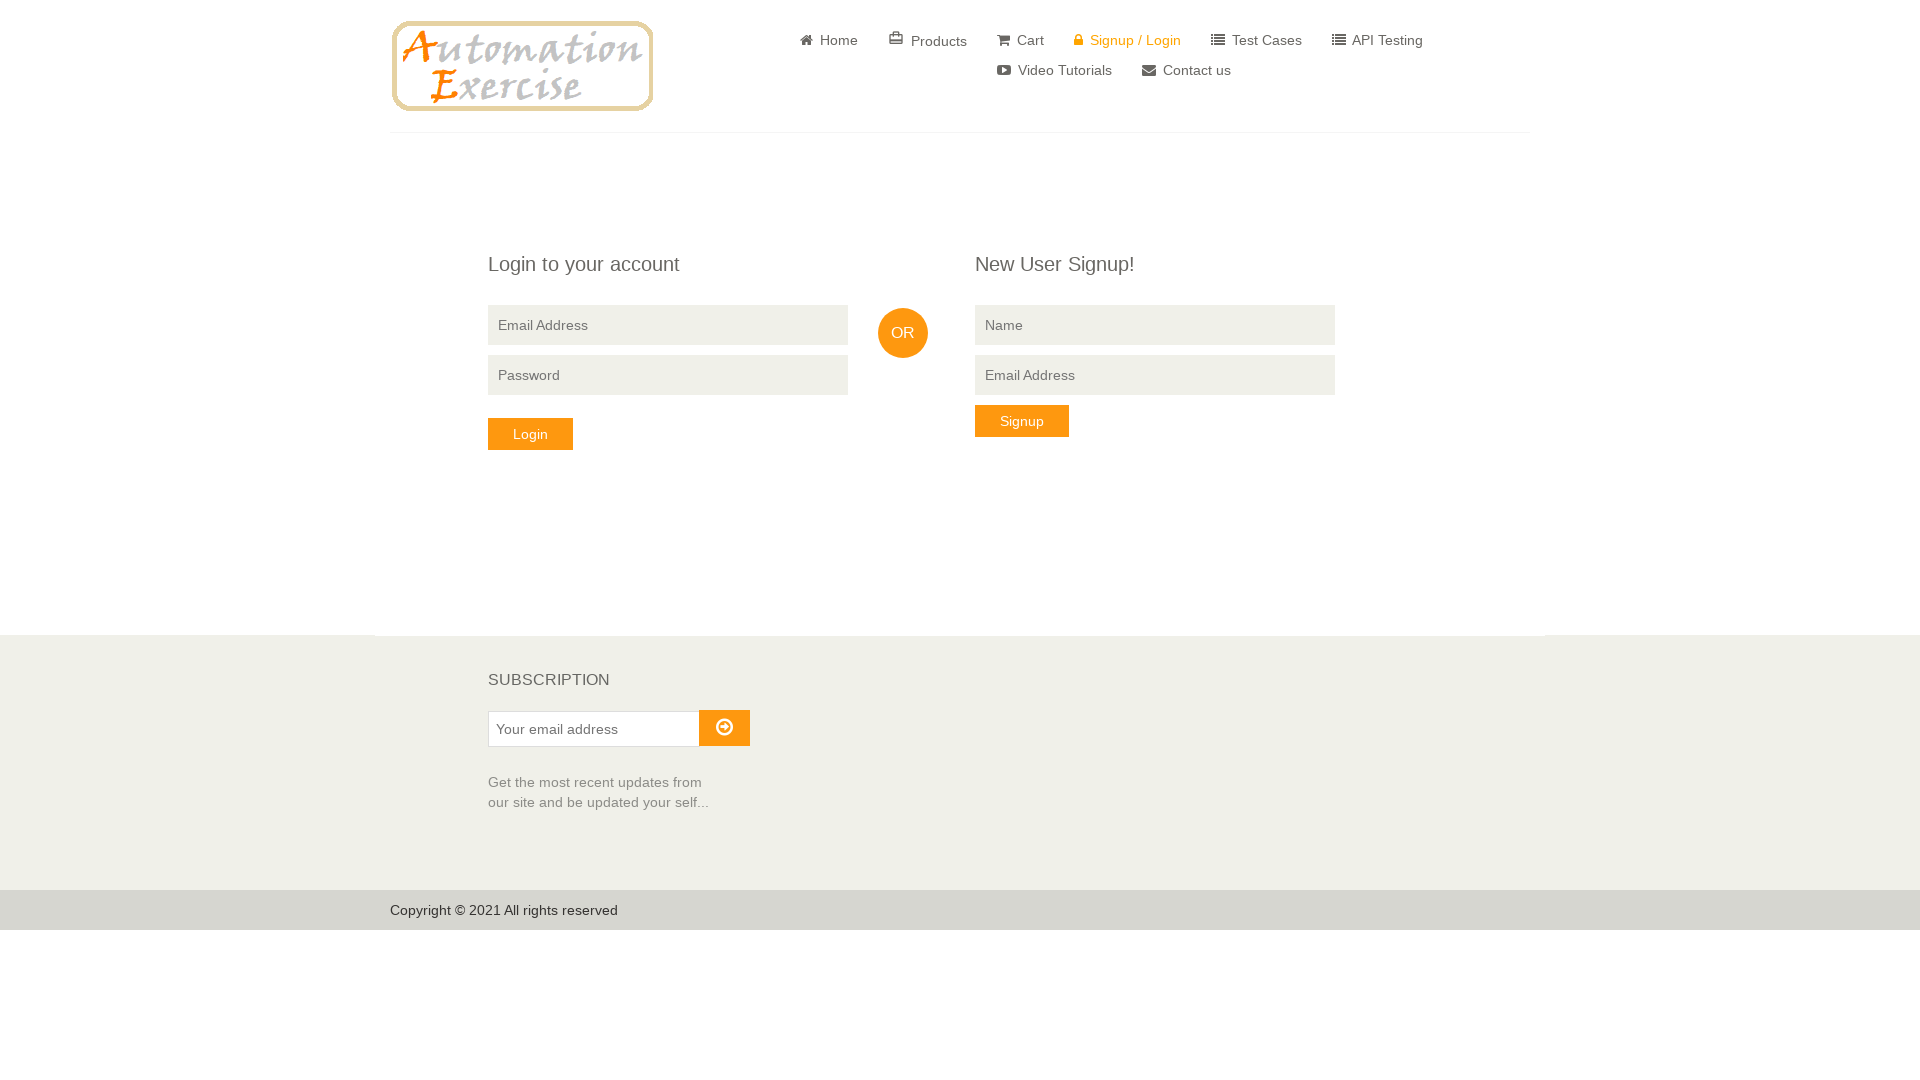

Login page loaded successfully - email input field is visible
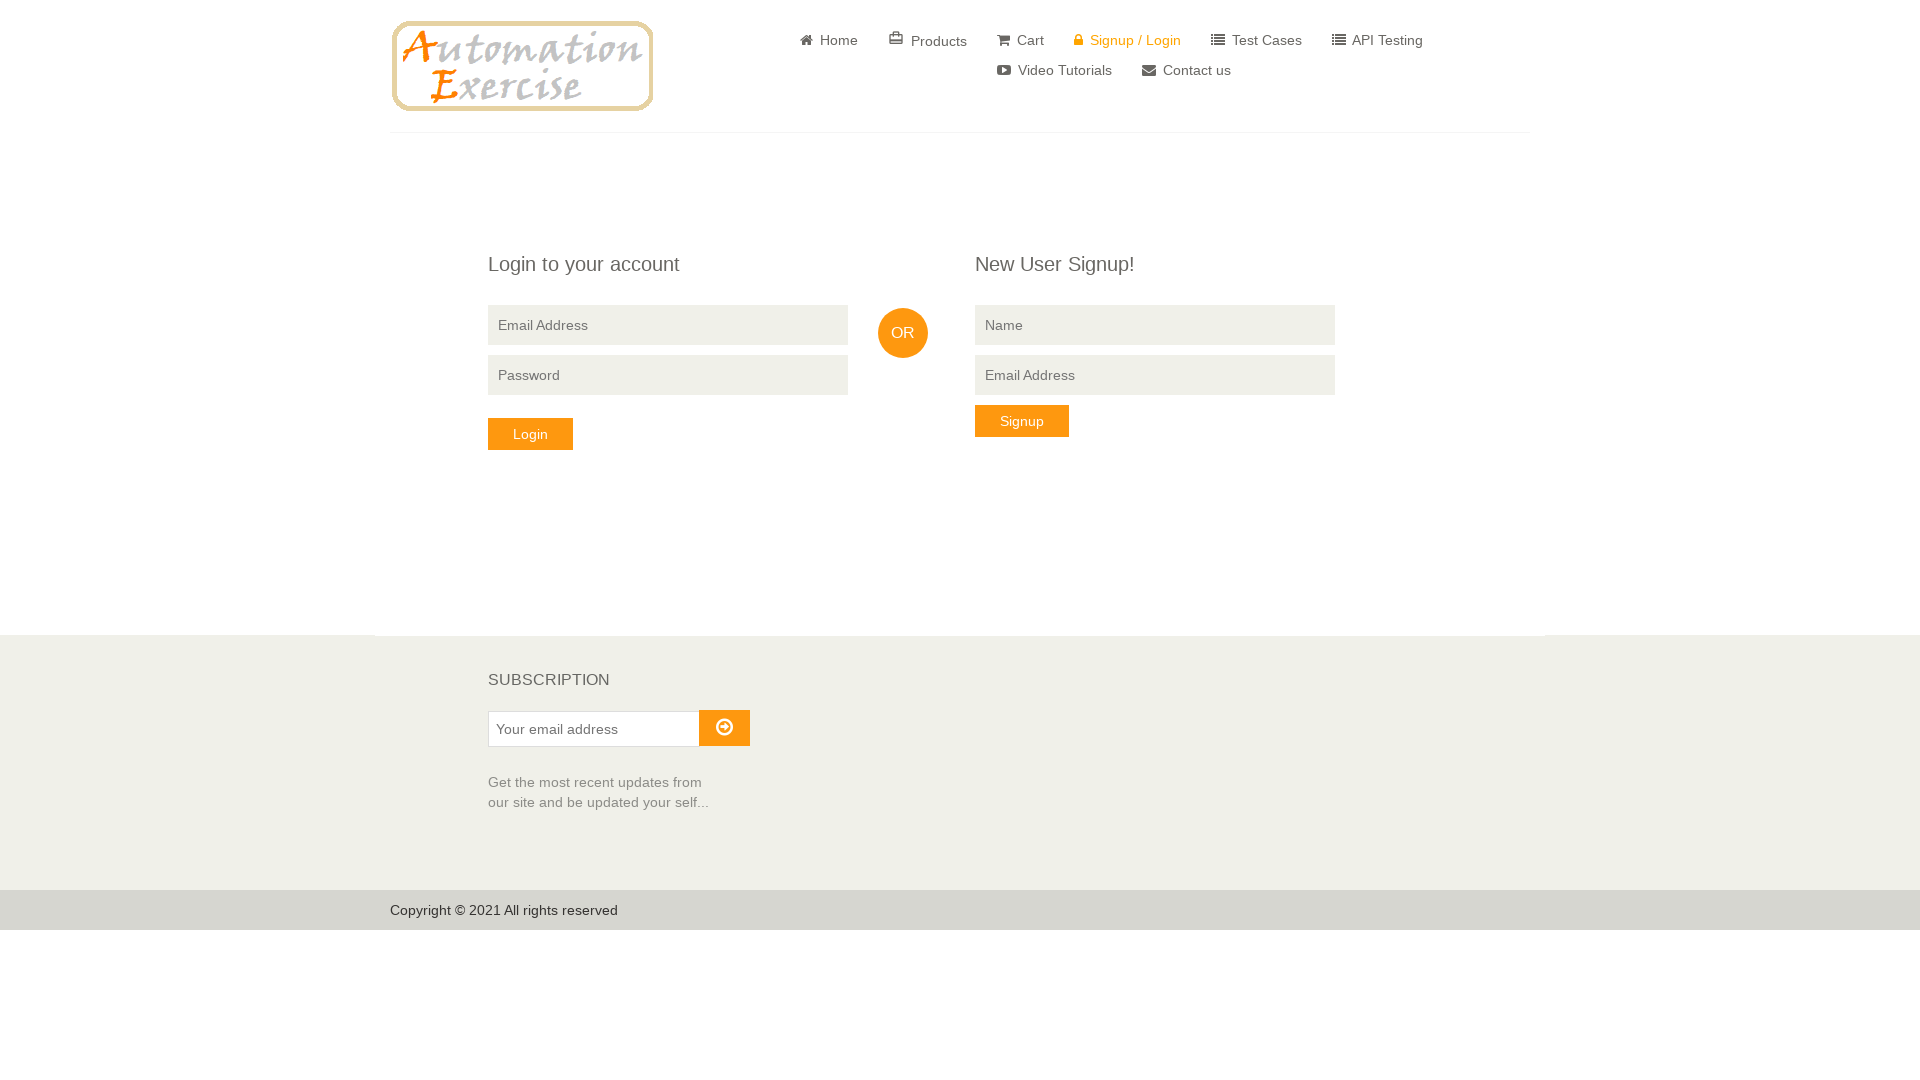

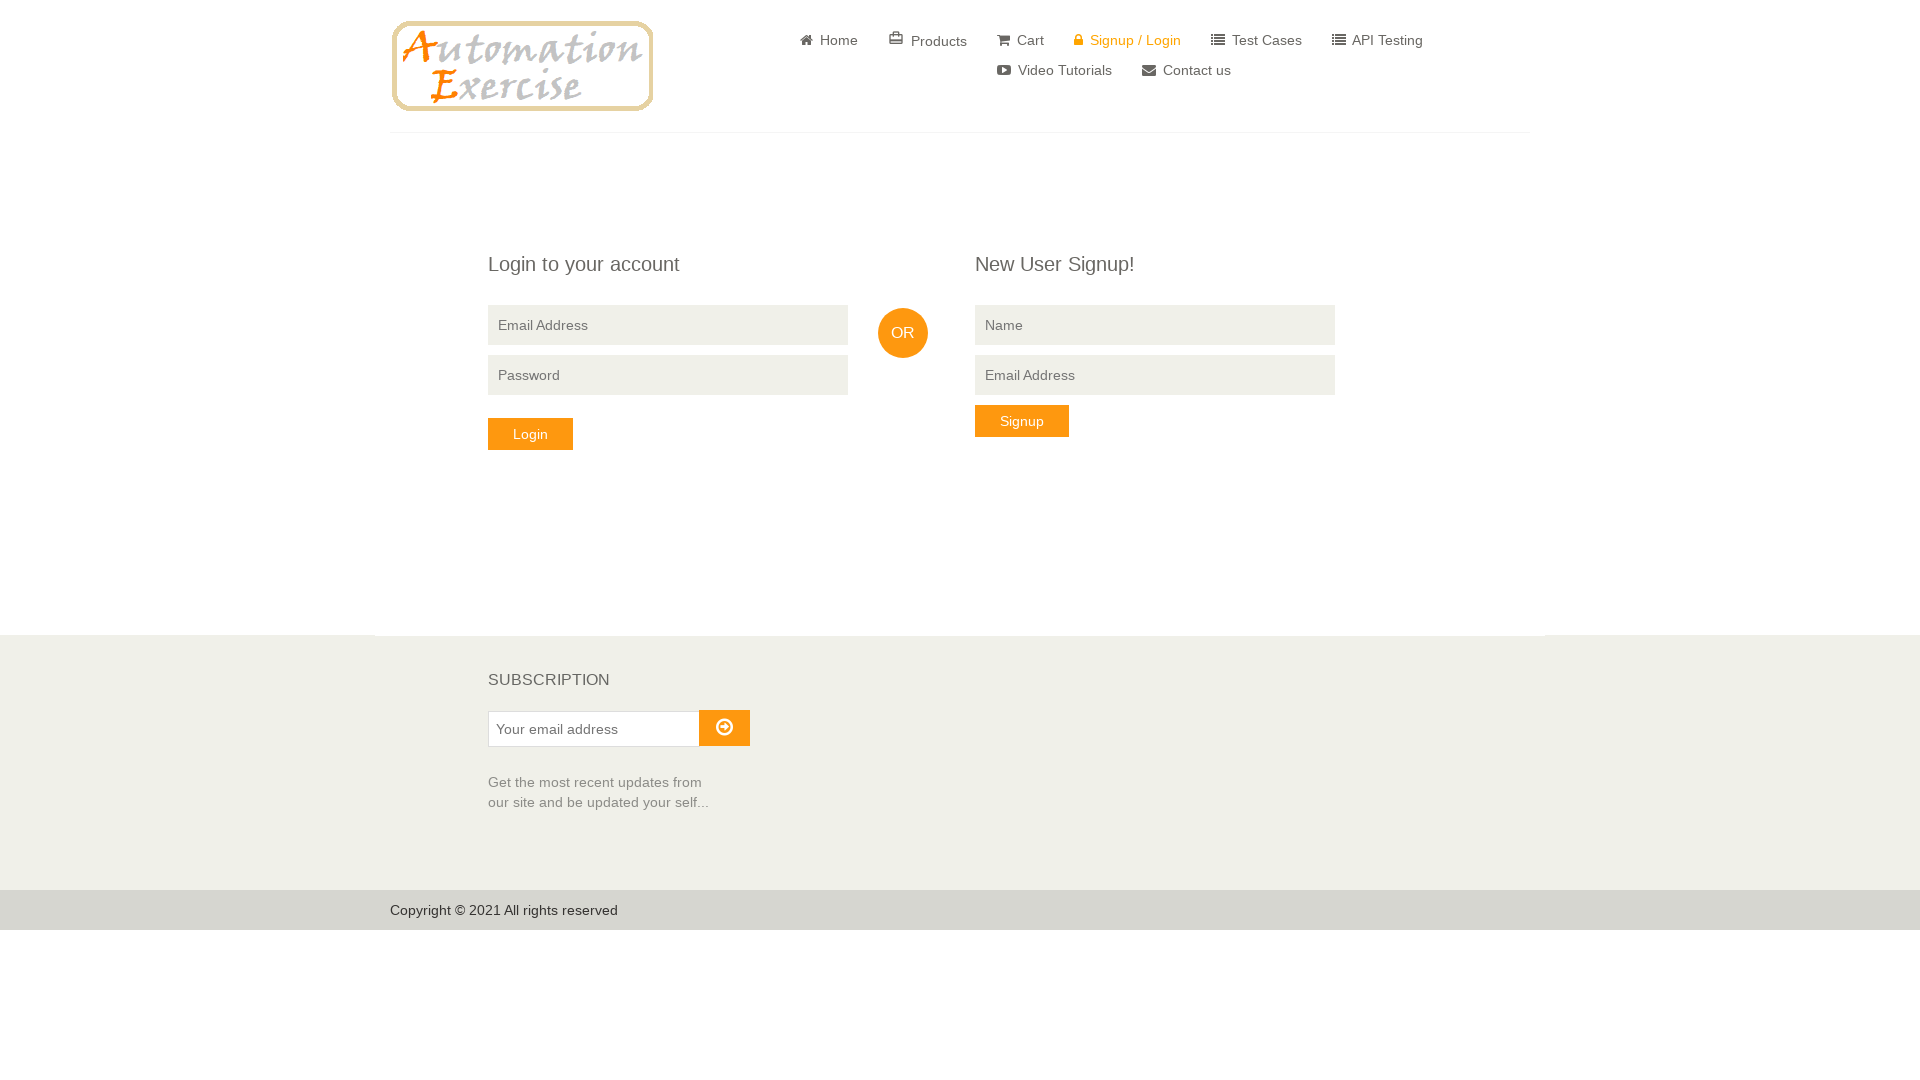